Tests that the currently applied filter link is highlighted with the selected class

Starting URL: https://demo.playwright.dev/todomvc

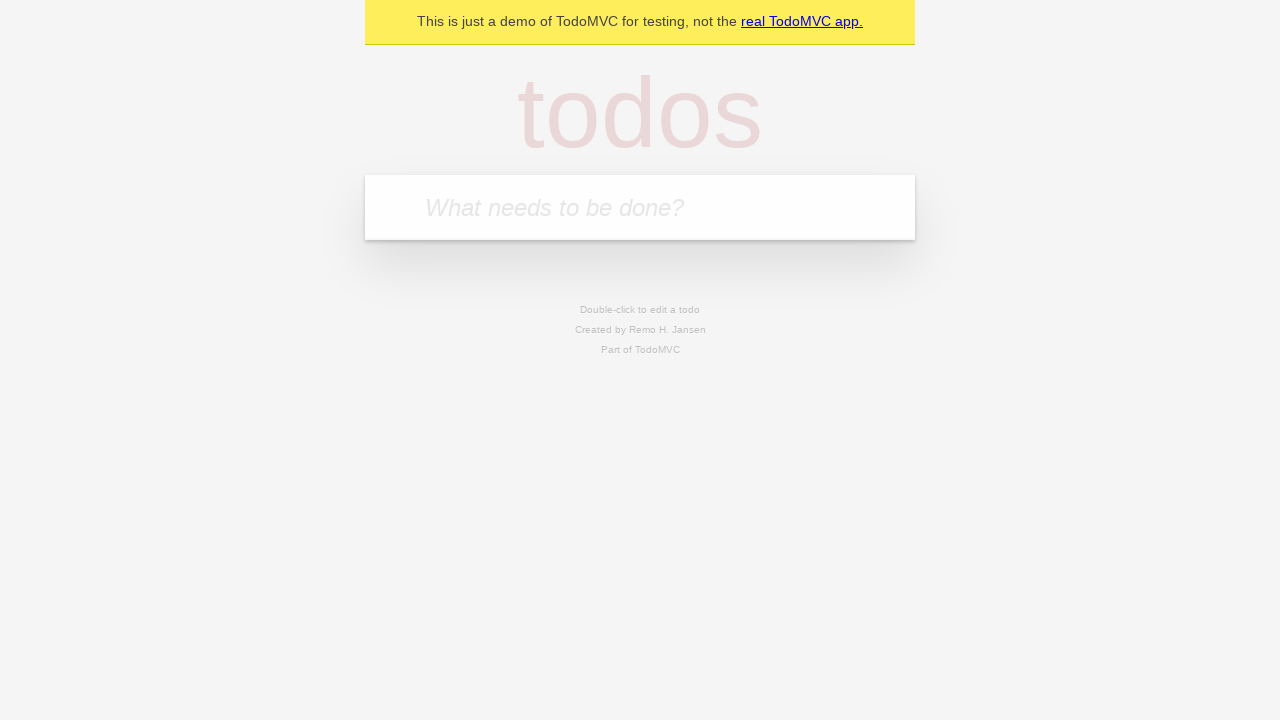

Filled todo input with 'buy some cheese' on internal:attr=[placeholder="What needs to be done?"i]
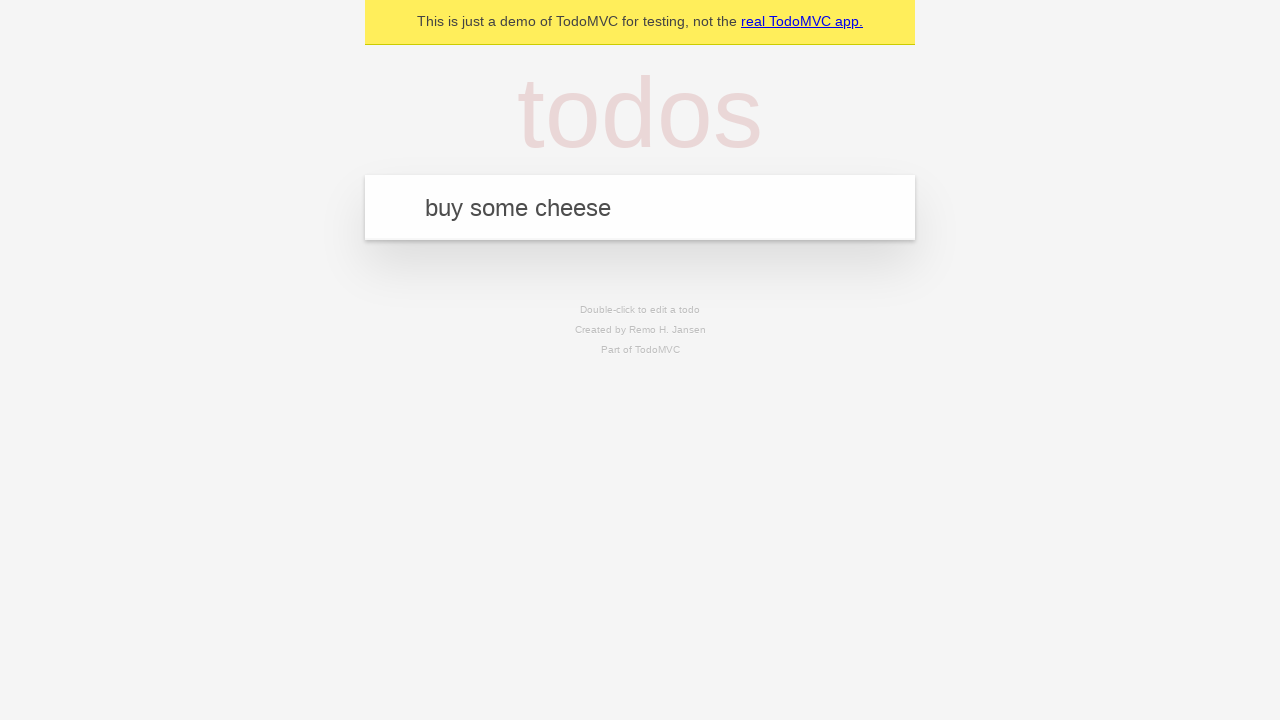

Pressed Enter to add first todo on internal:attr=[placeholder="What needs to be done?"i]
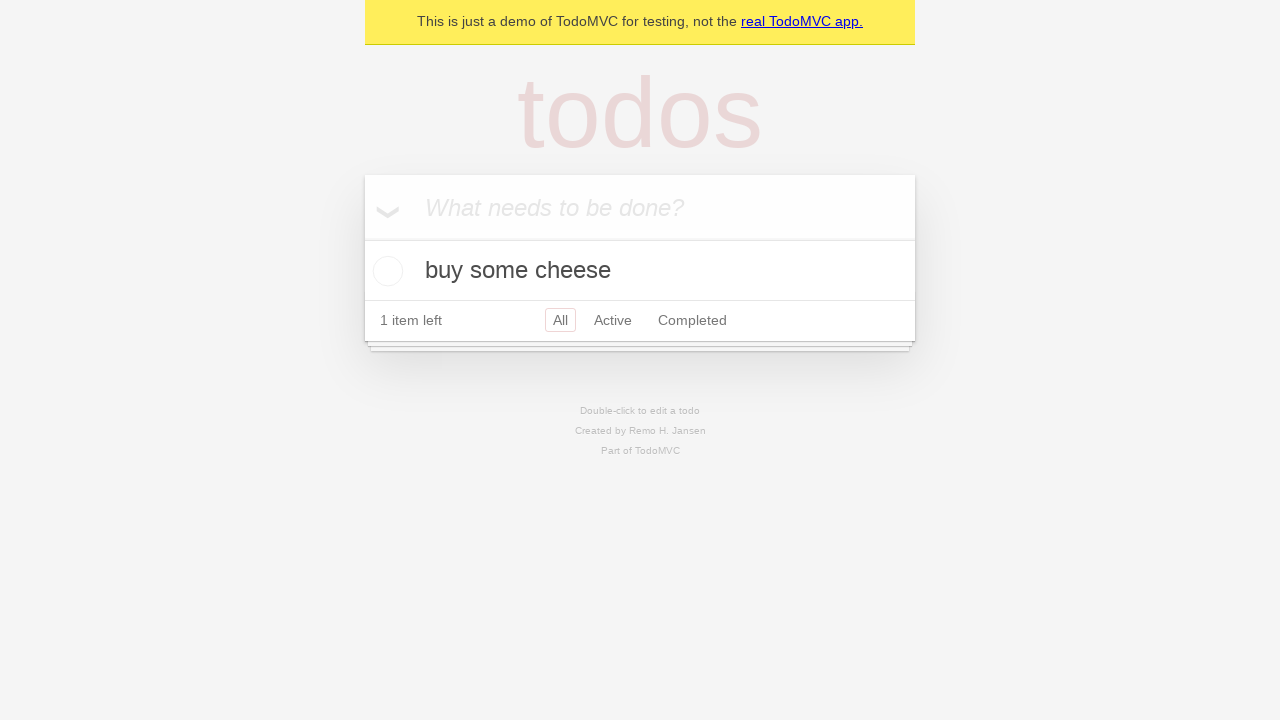

Filled todo input with 'feed the cat' on internal:attr=[placeholder="What needs to be done?"i]
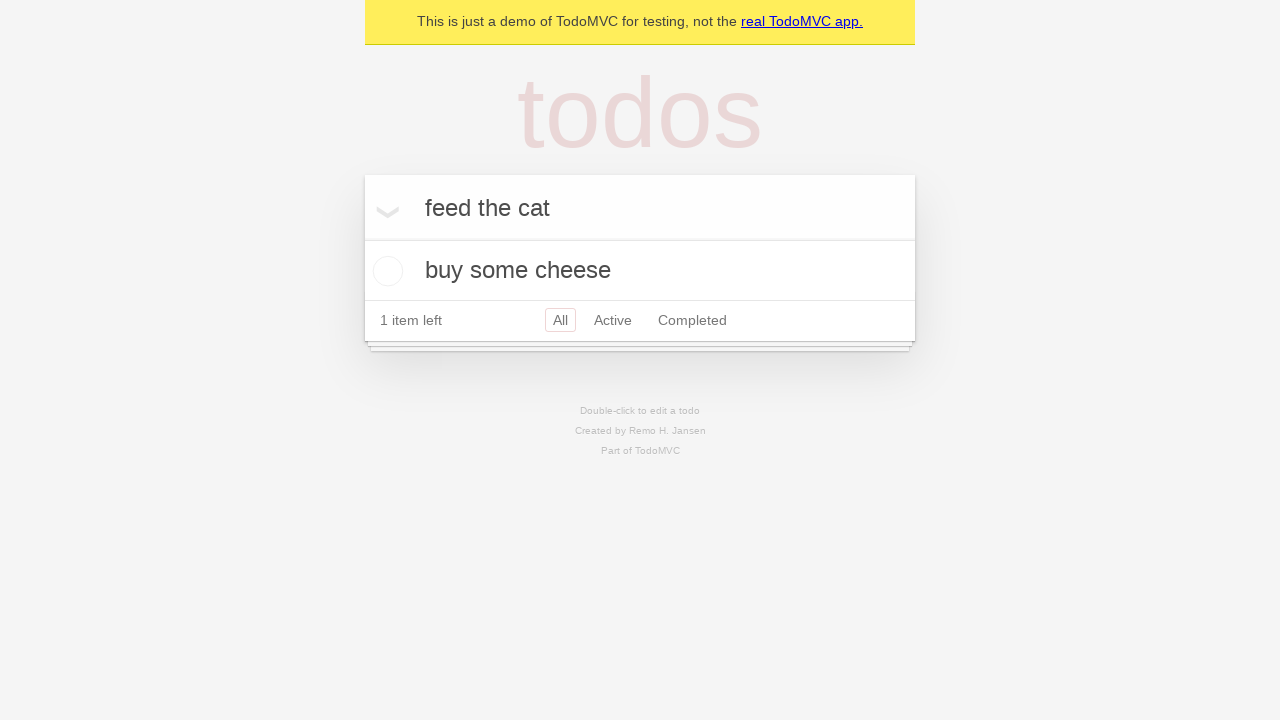

Pressed Enter to add second todo on internal:attr=[placeholder="What needs to be done?"i]
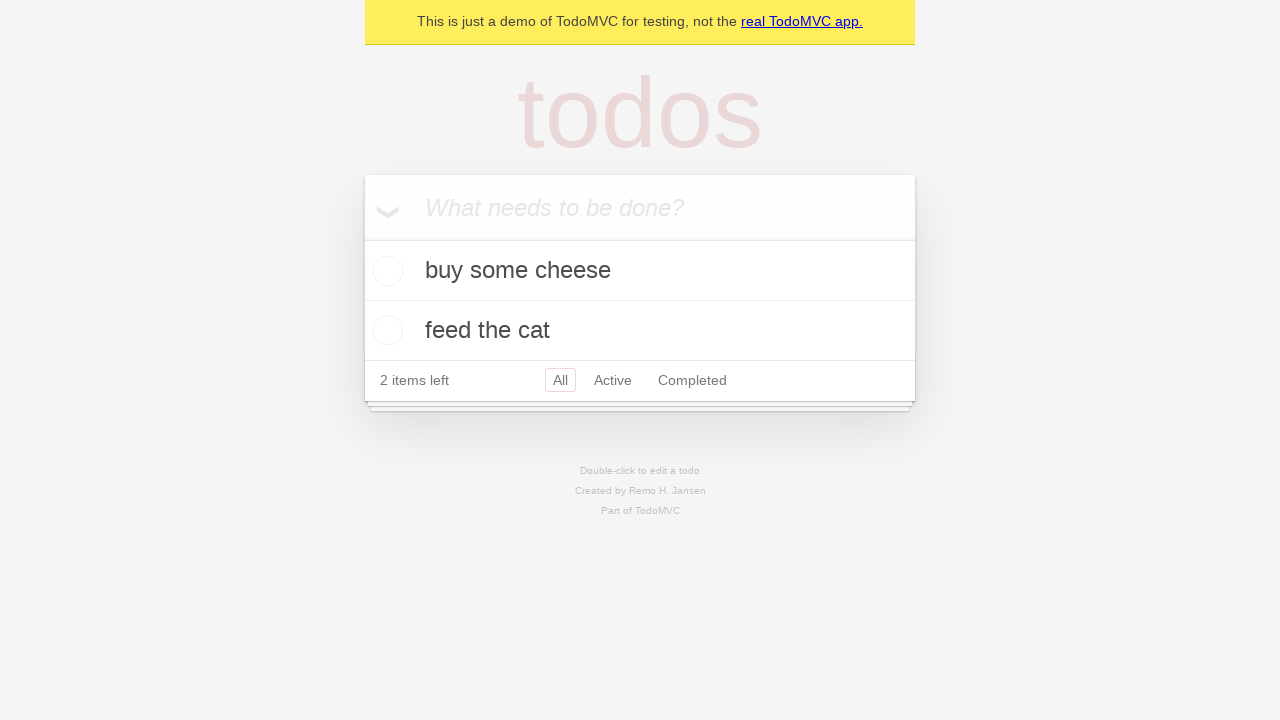

Filled todo input with 'book a doctors appointment' on internal:attr=[placeholder="What needs to be done?"i]
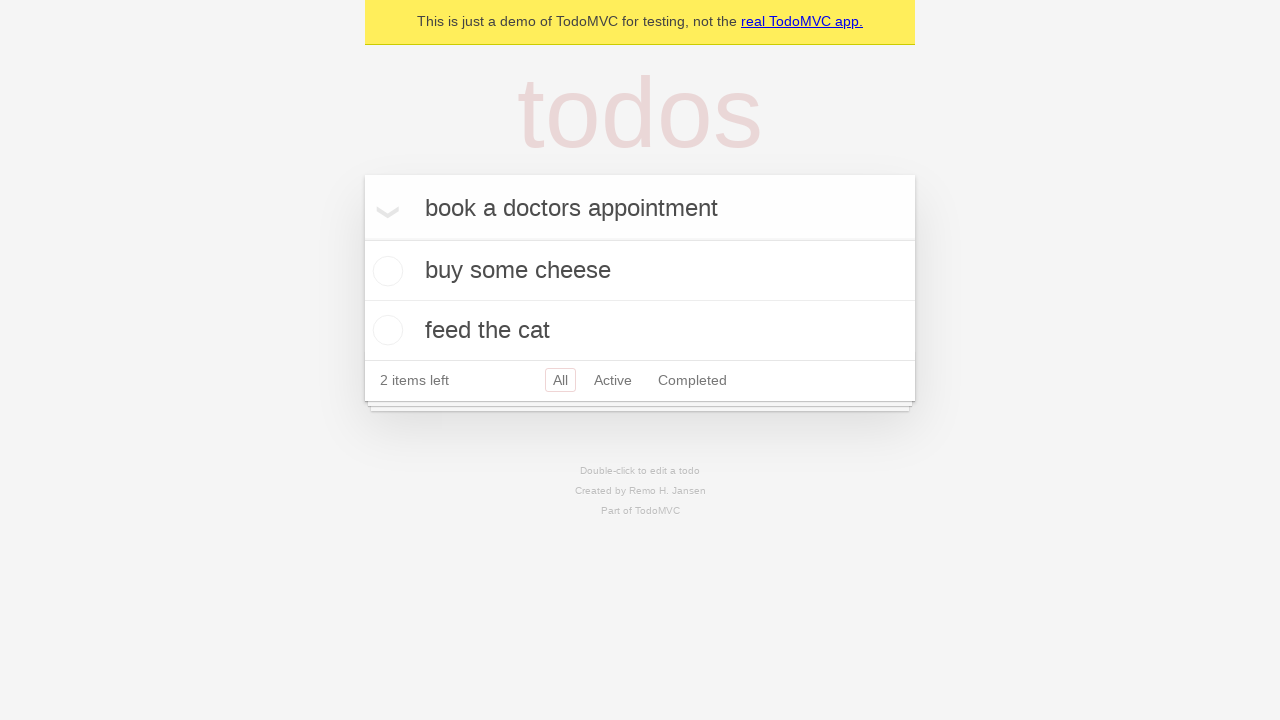

Pressed Enter to add third todo on internal:attr=[placeholder="What needs to be done?"i]
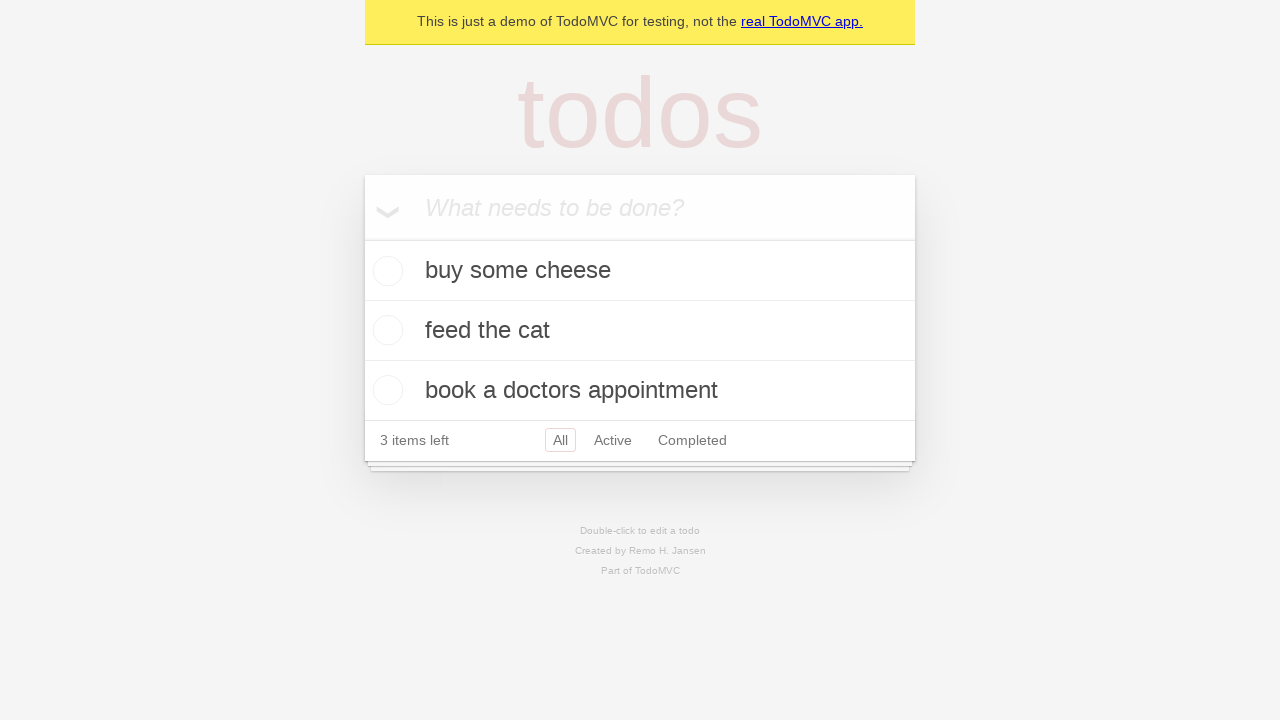

Clicked Active filter link at (613, 440) on internal:role=link[name="Active"i]
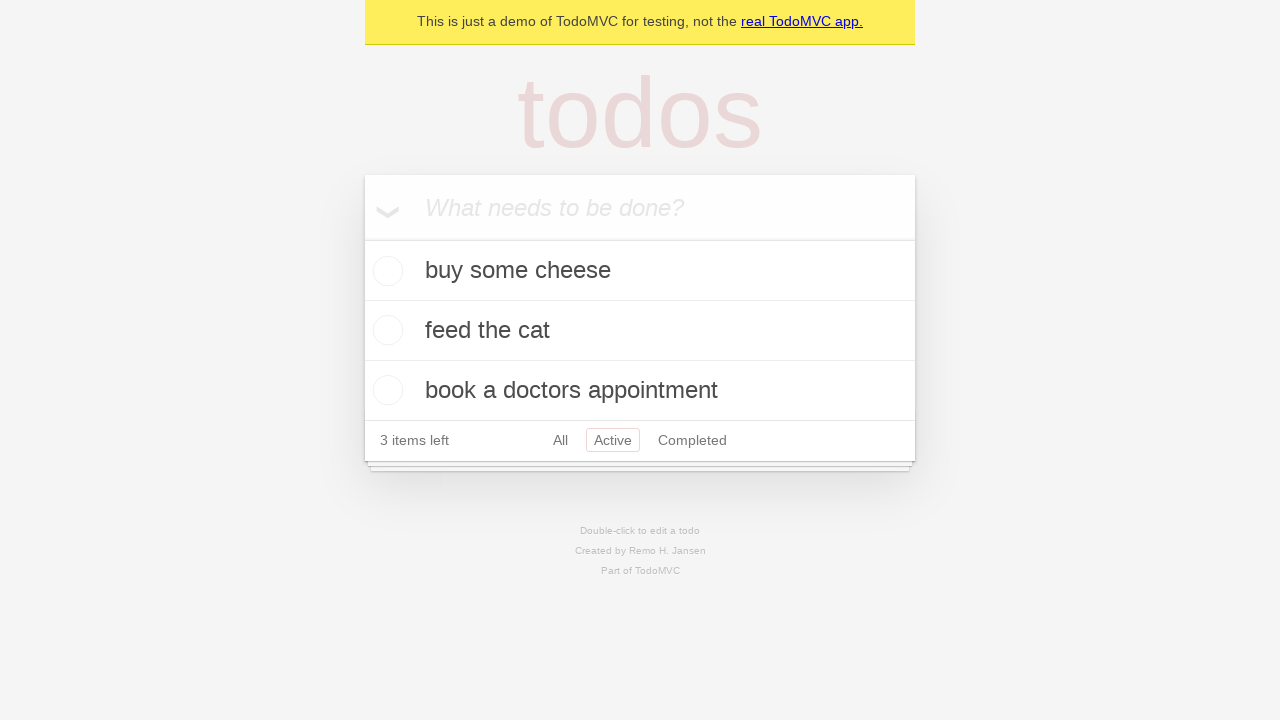

Clicked Completed filter link to verify it gets highlighted as selected at (692, 440) on internal:role=link[name="Completed"i]
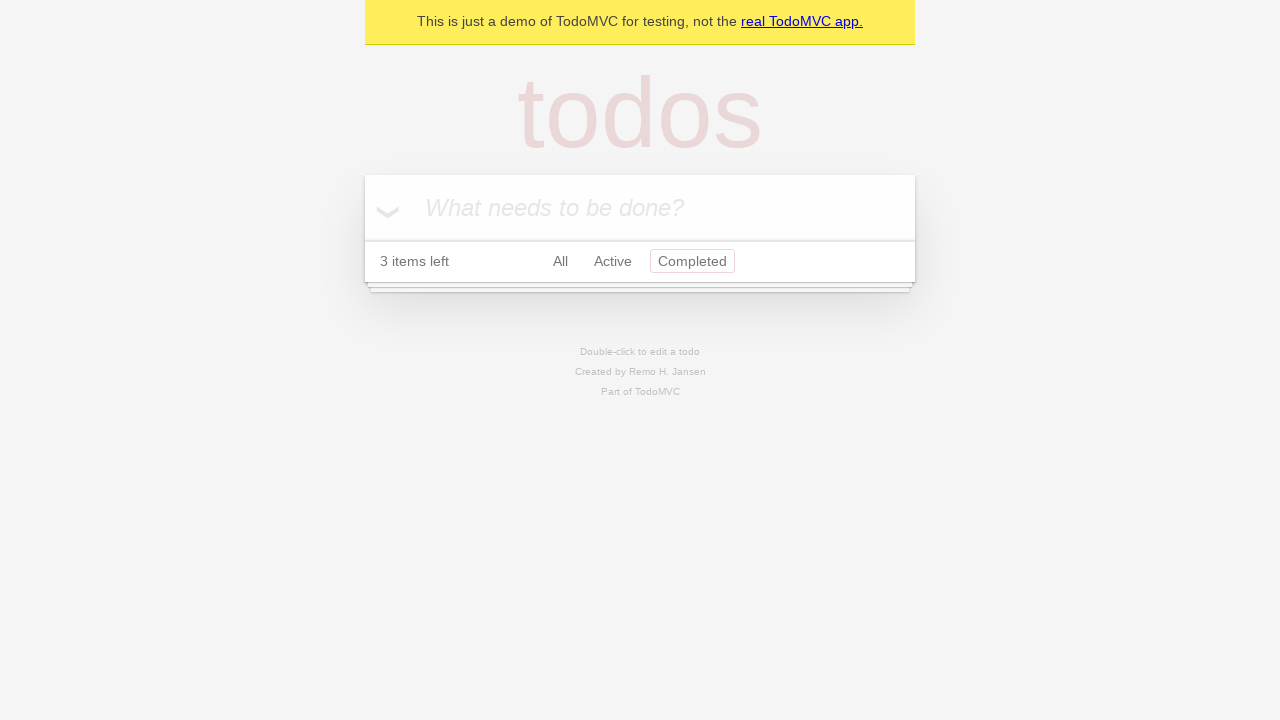

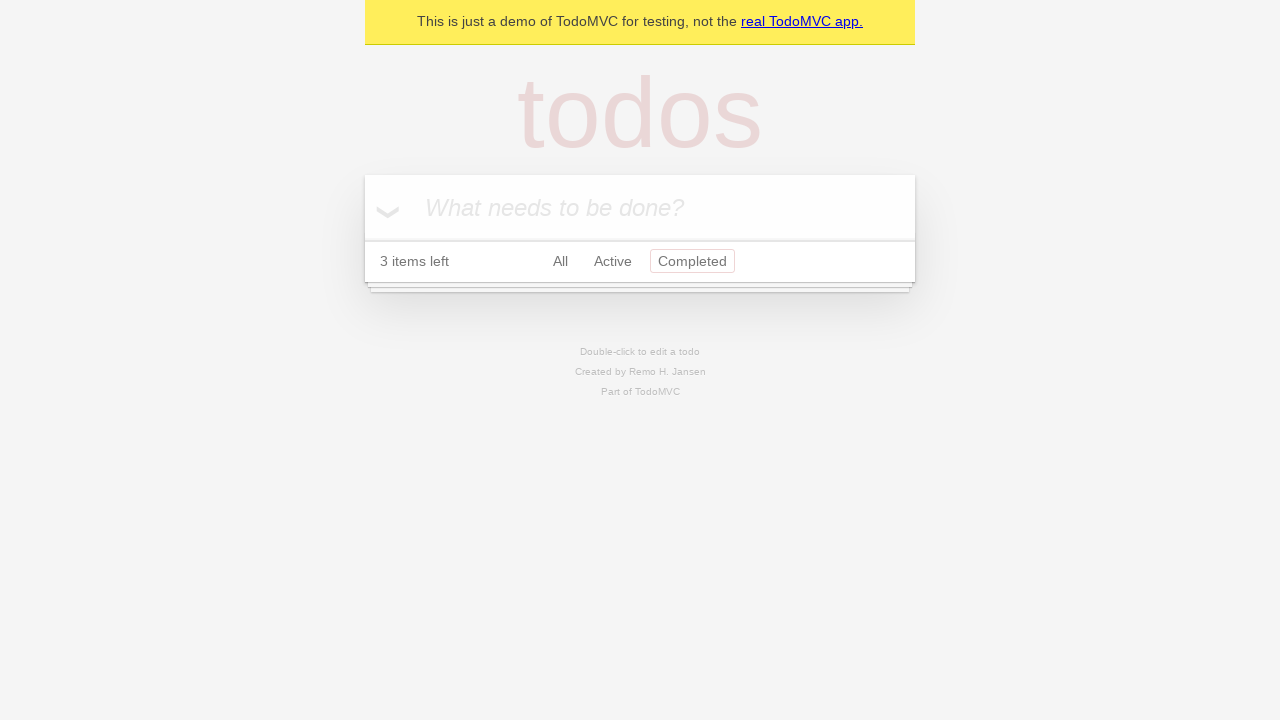